Tests file upload functionality by selecting a file and verifying successful upload message

Starting URL: https://the-internet.herokuapp.com/upload

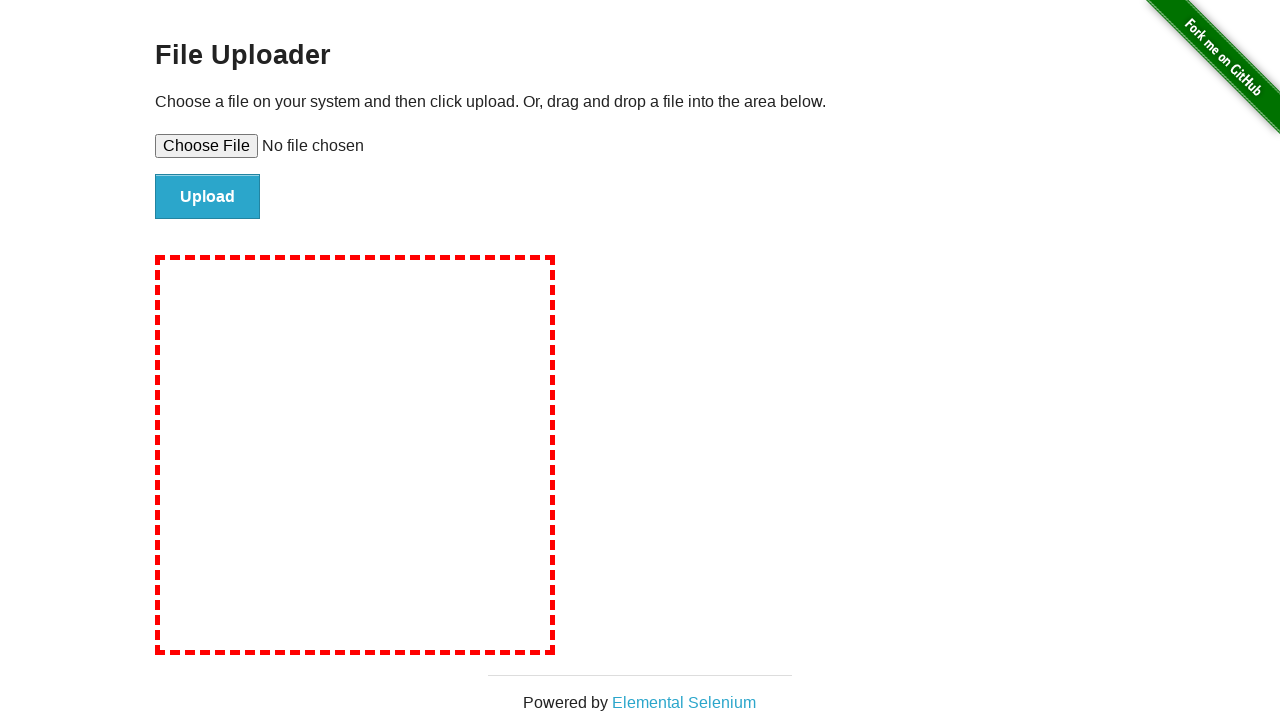

Set temporary test file to file input element
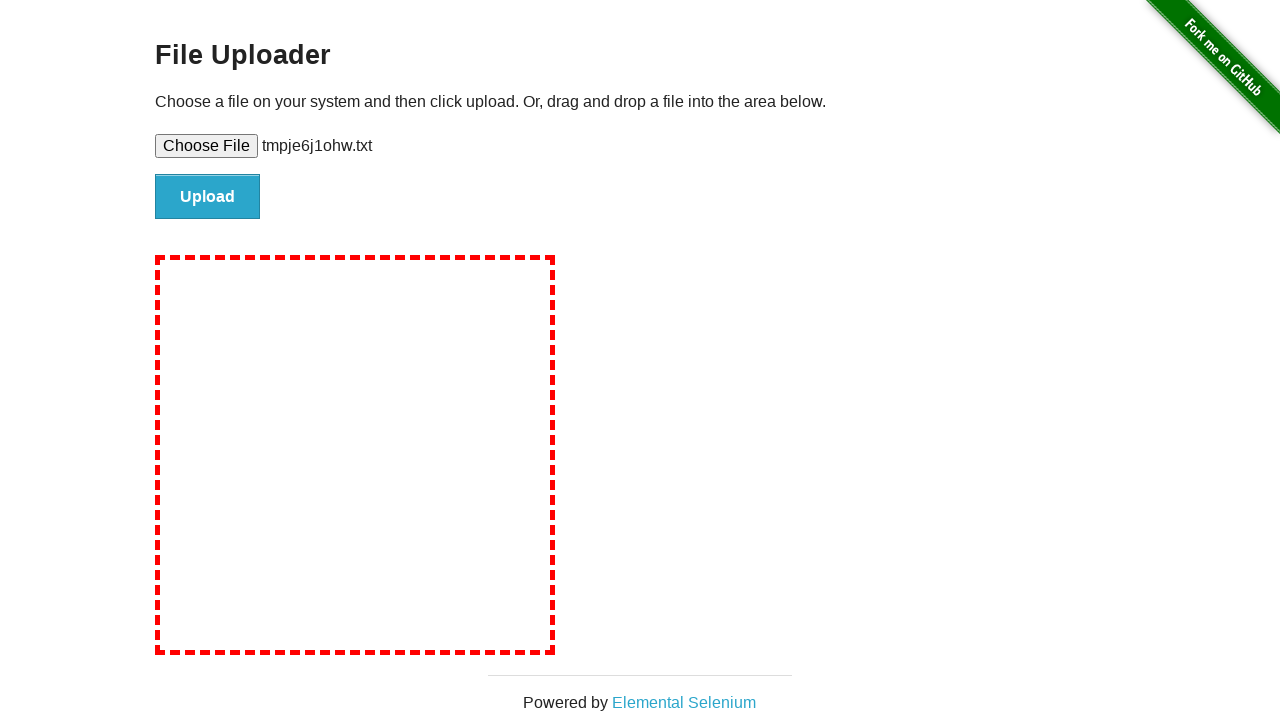

Clicked upload button to submit file at (208, 197) on #file-submit
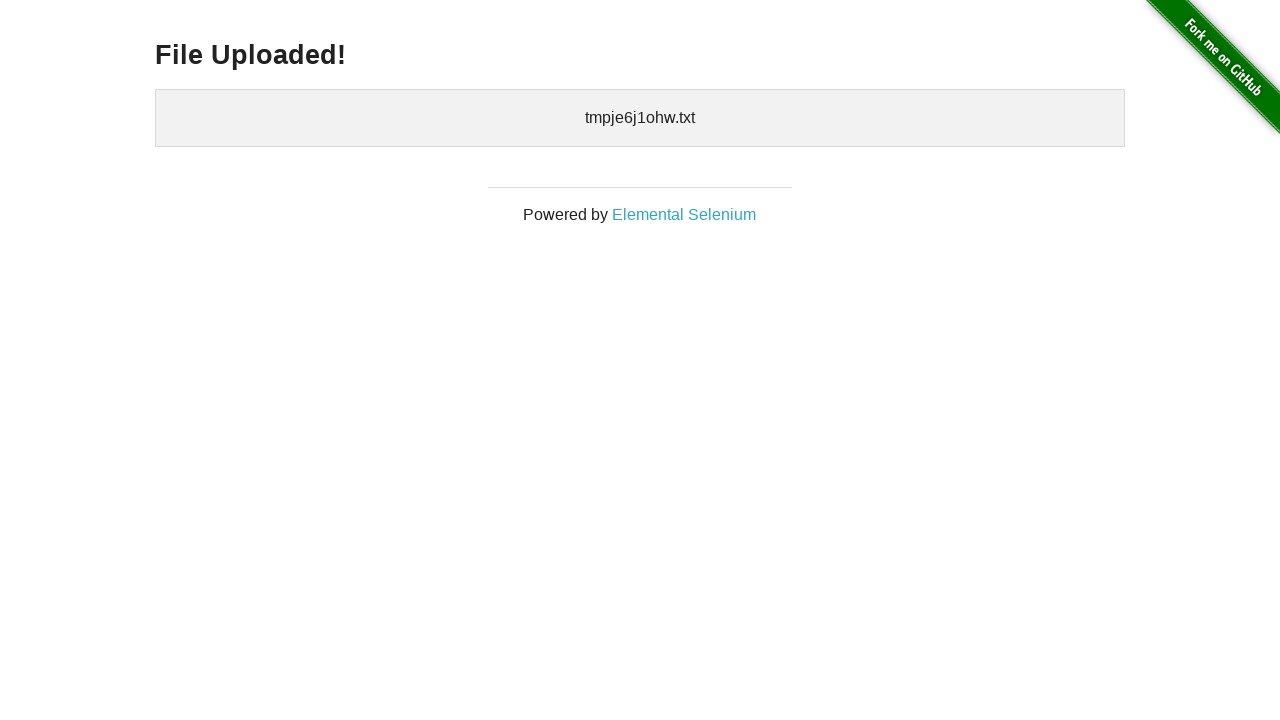

Verified 'File Uploaded!' success message appeared
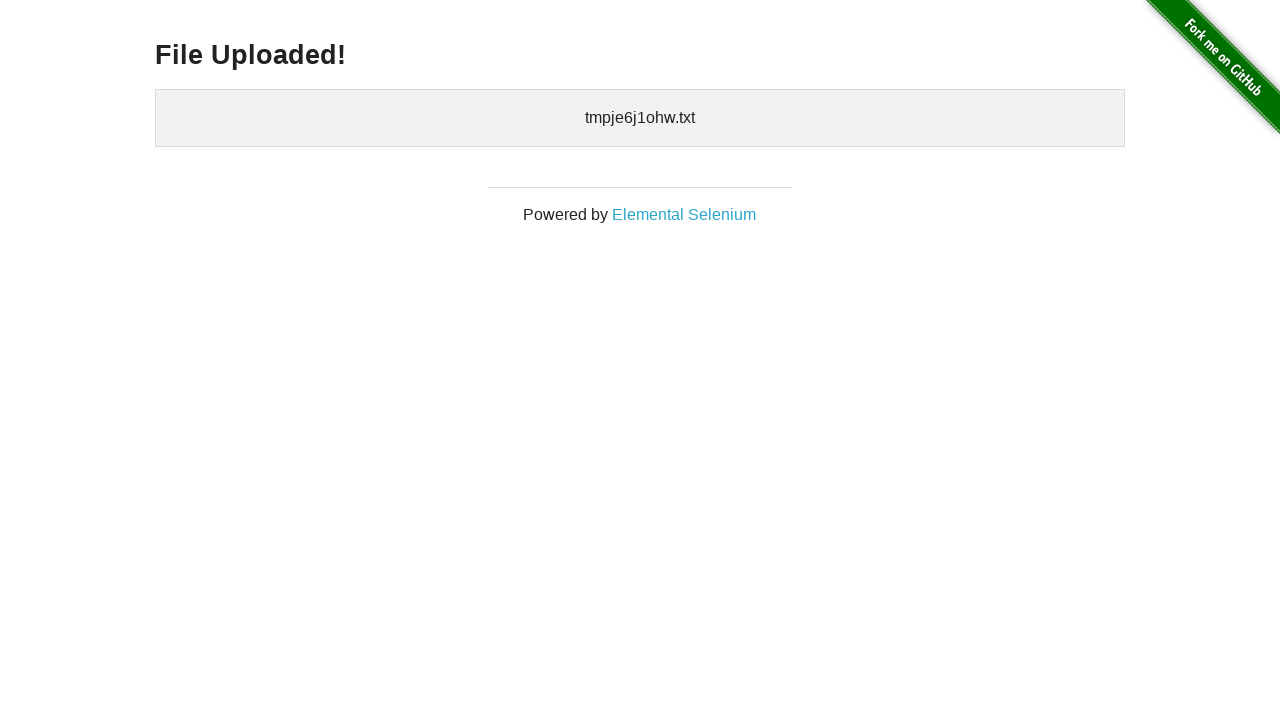

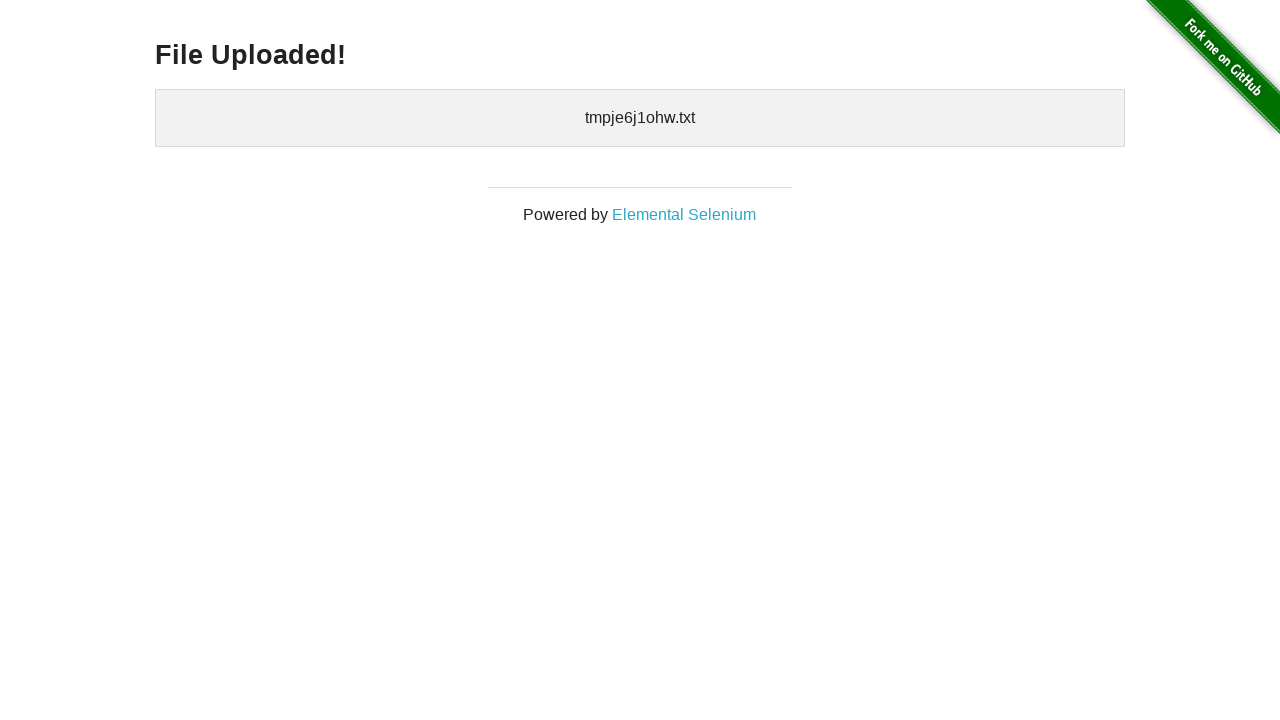